Tests drag and drop functionality on jQuery UI demo page by dragging an element from source to destination

Starting URL: https://jqueryui.com/droppable

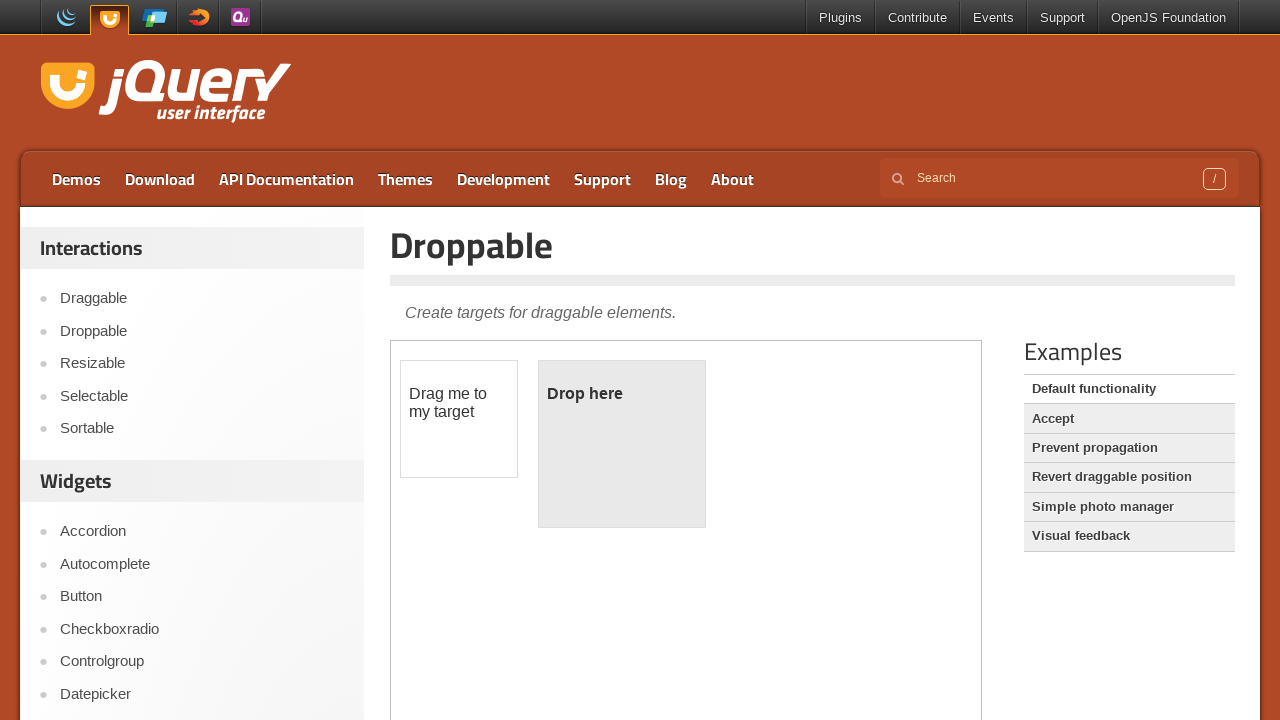

Located the iframe containing the drag and drop demo
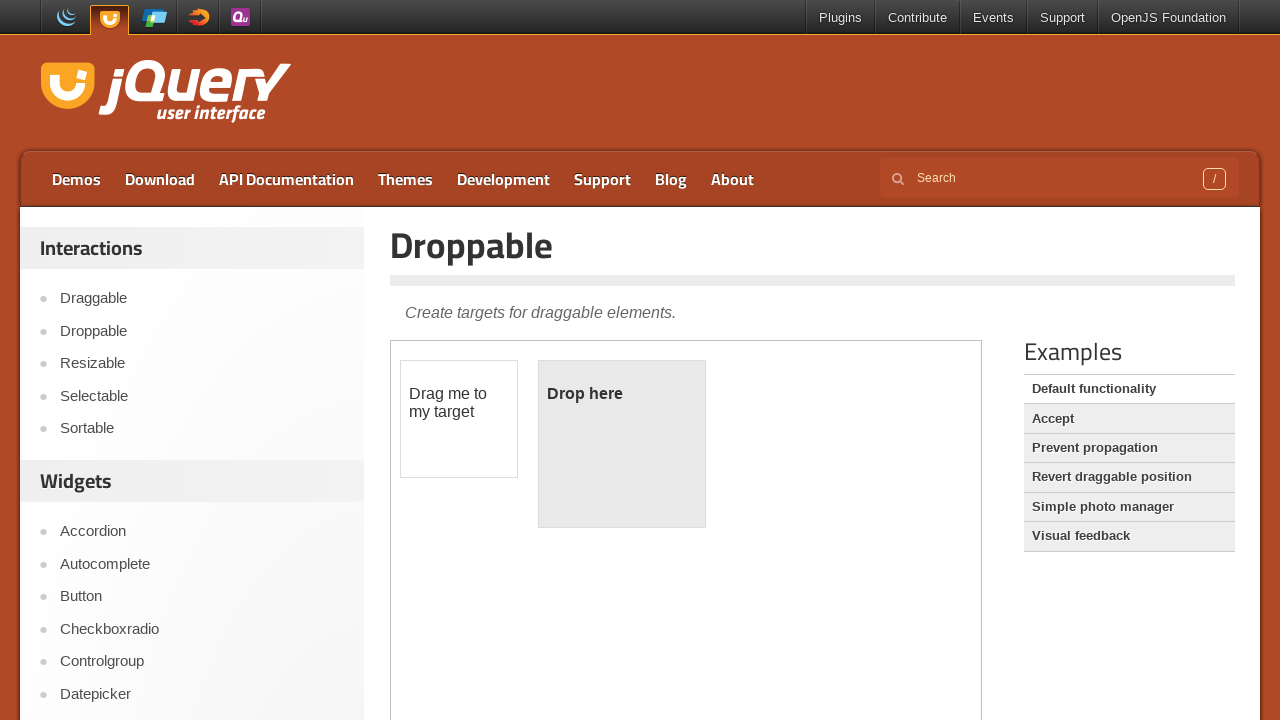

Located the draggable source element
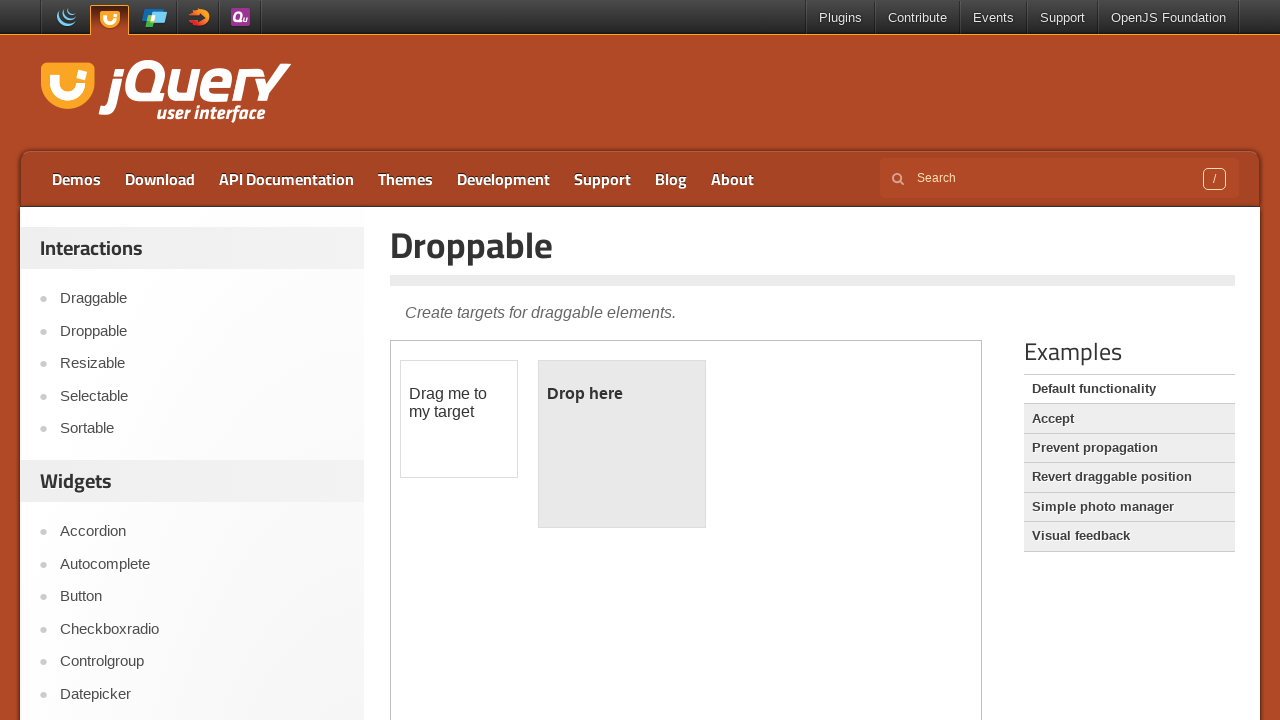

Located the droppable destination element
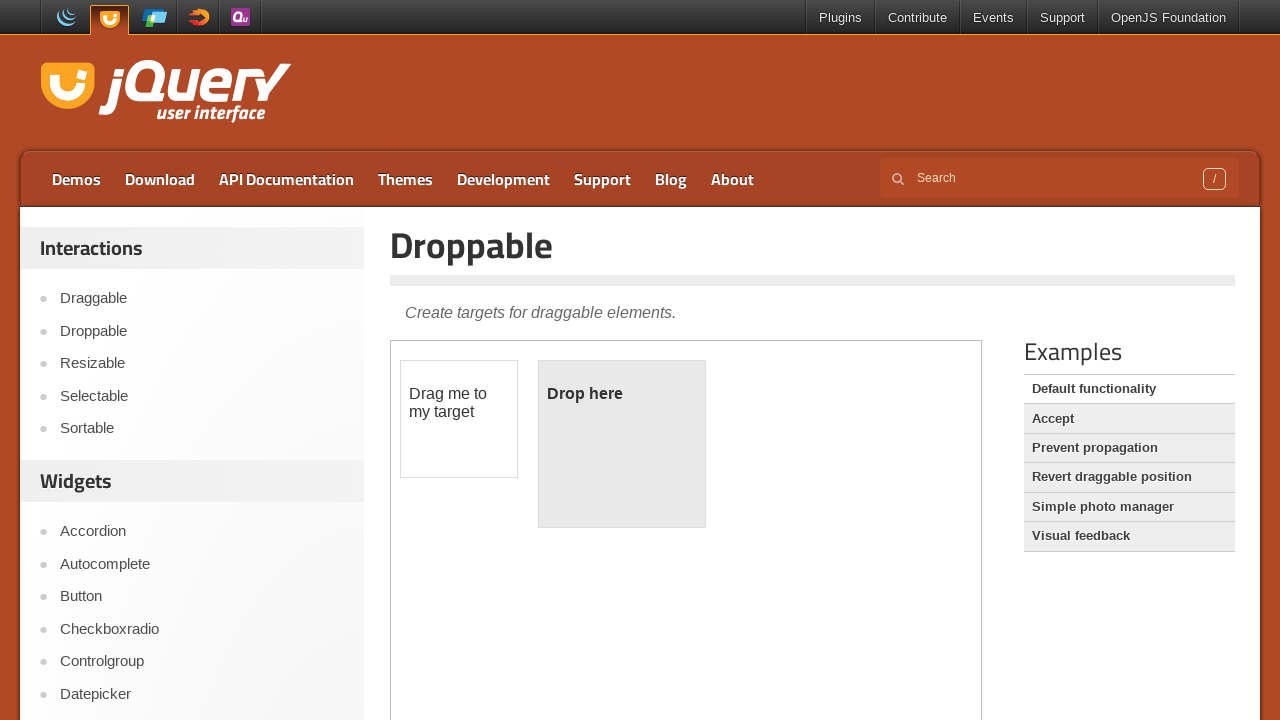

Dragged the source element to the destination element at (622, 444)
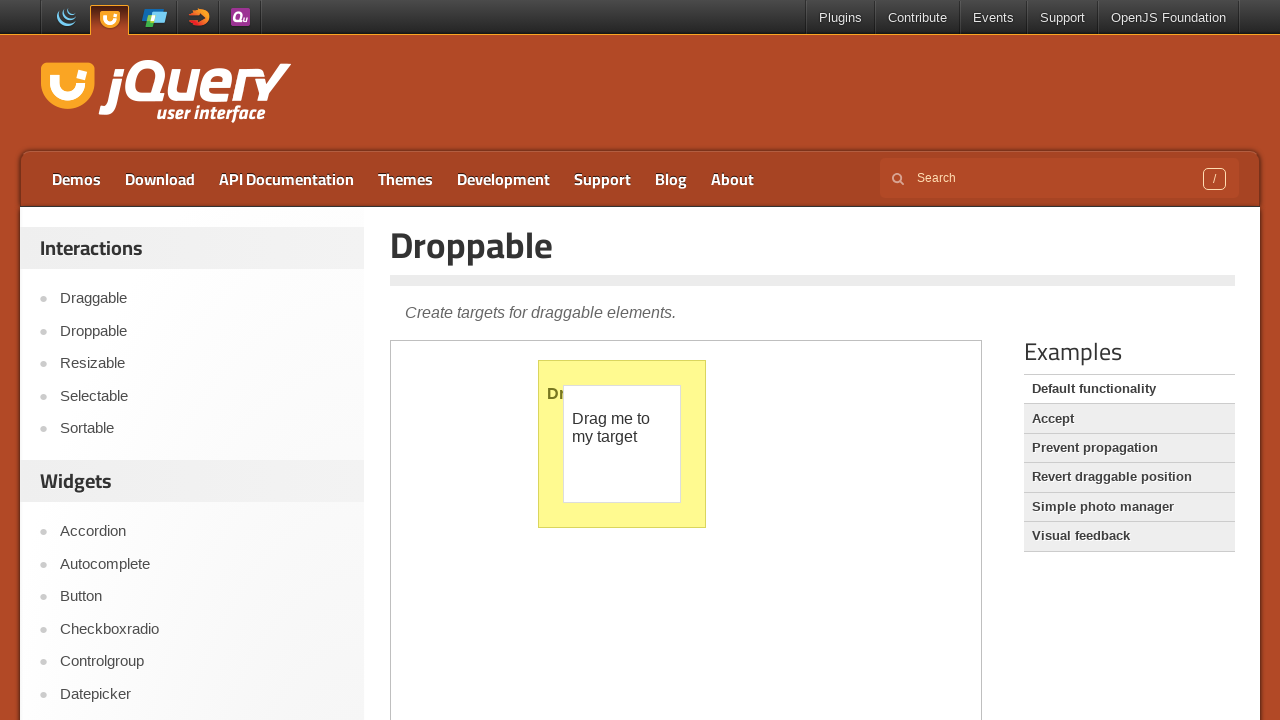

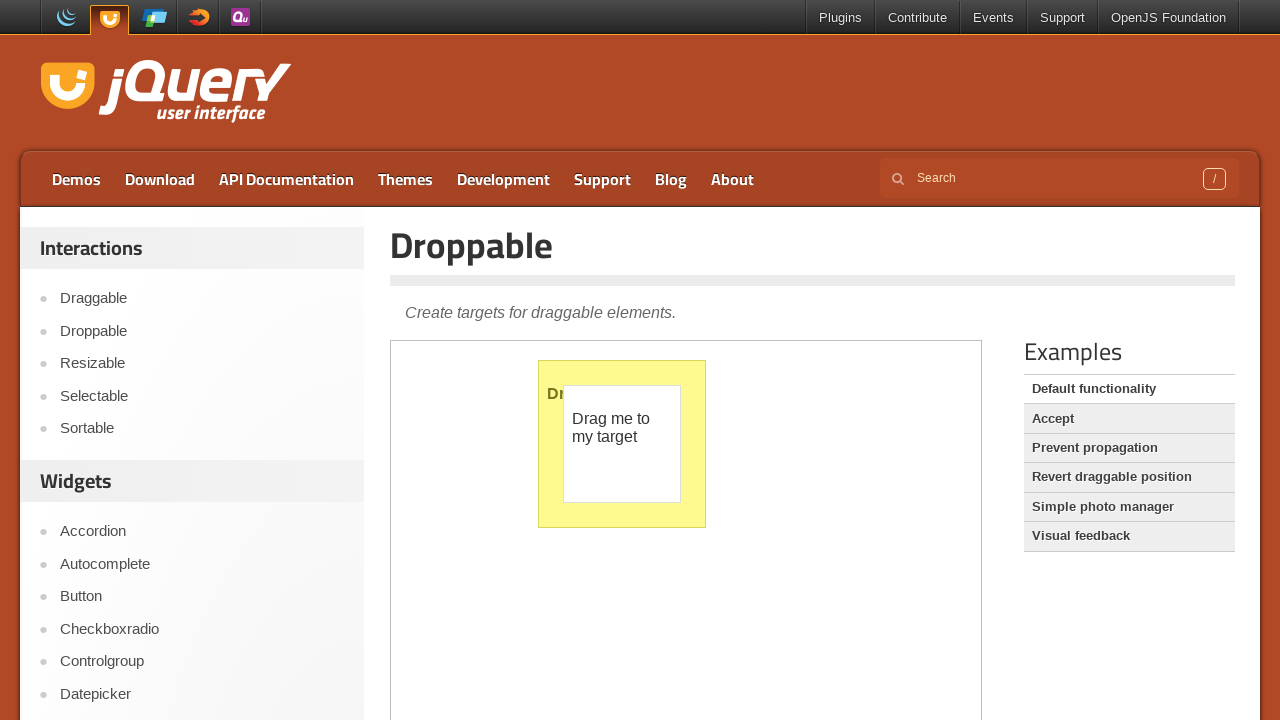